Tests an e-commerce grocery site by searching for products, adding specific items (including Raspberry) to cart, proceeding through checkout, and verifying the logo text displays correctly.

Starting URL: https://rahulshettyacademy.com/seleniumPractise/#/

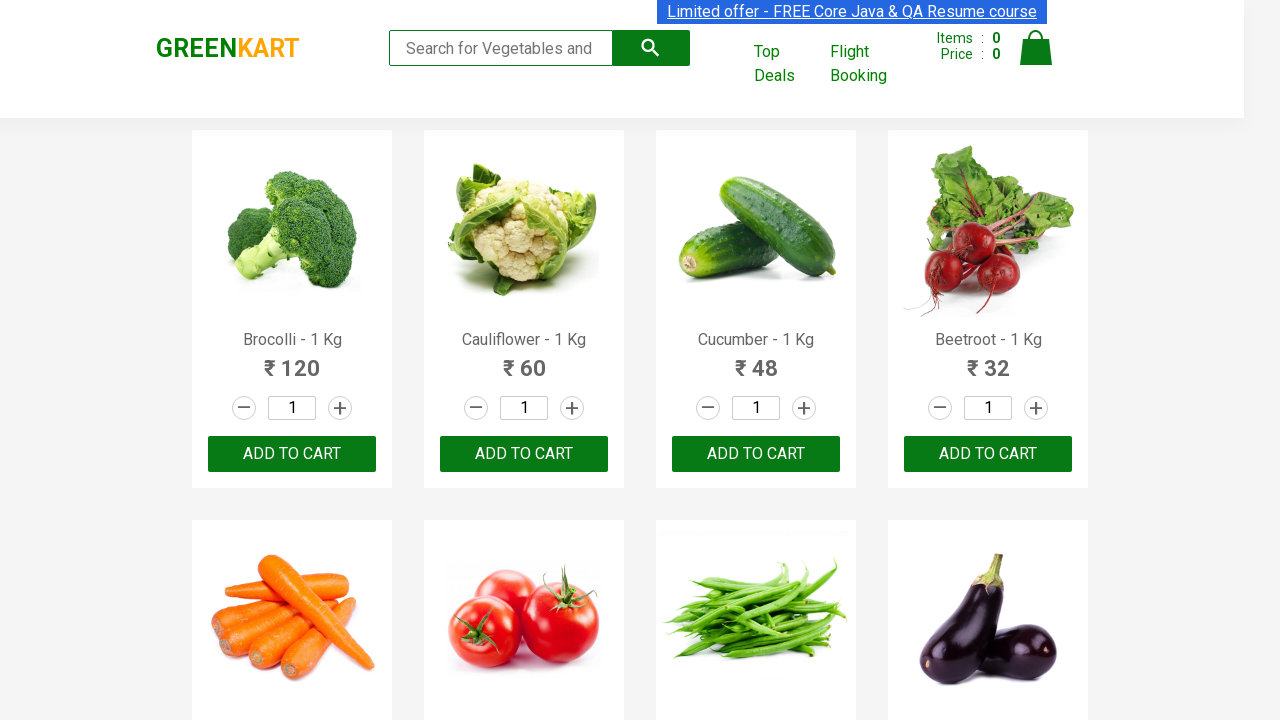

Typed 'b' in search box to filter products on .search-keyword
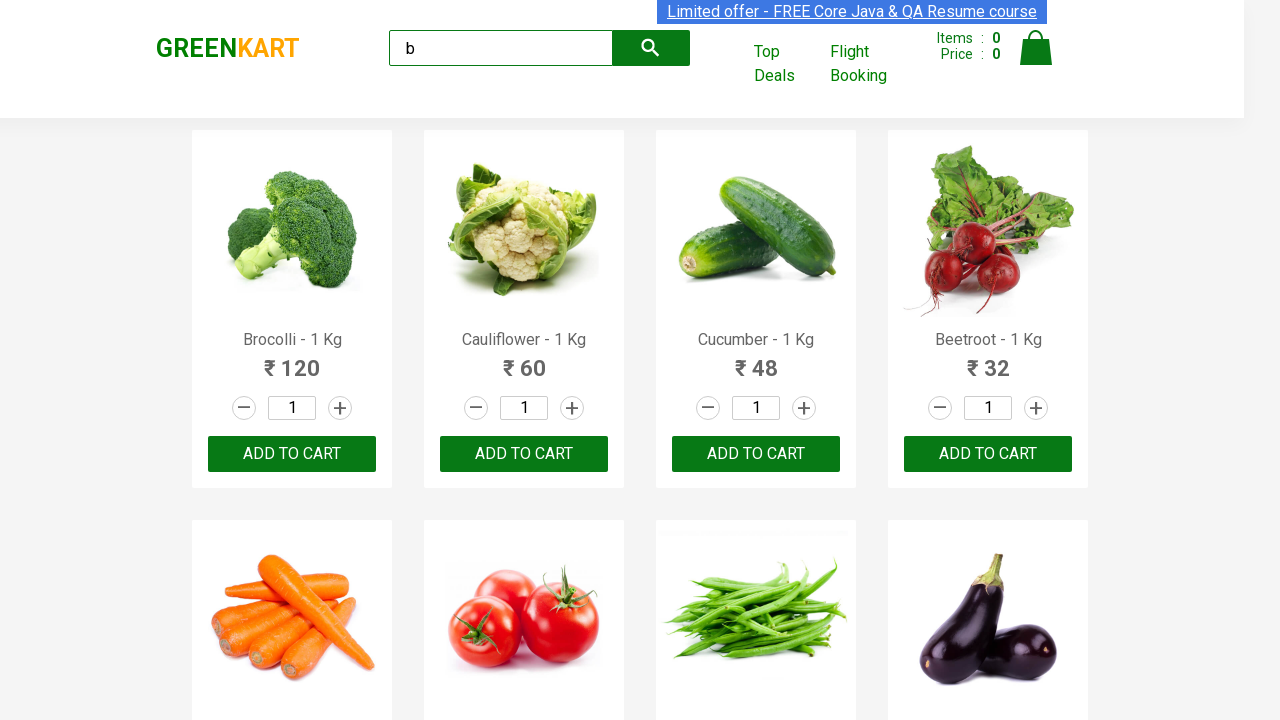

Waited for filtered products to be visible
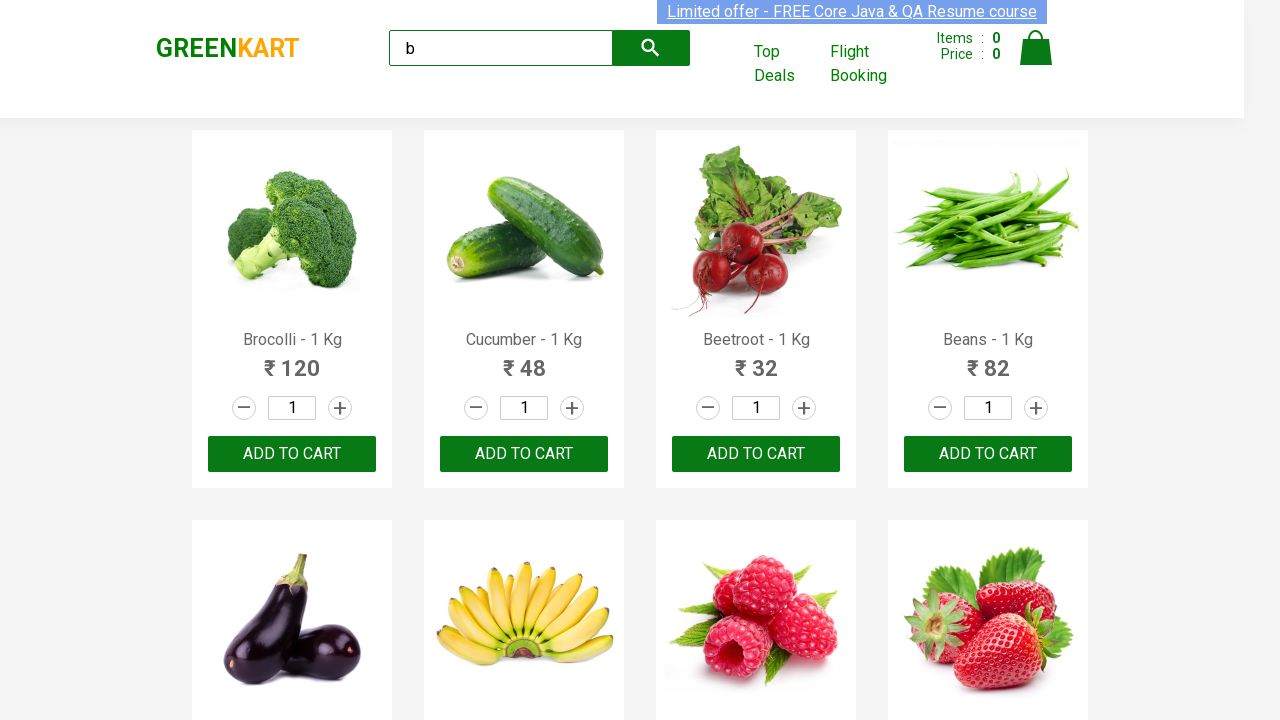

Clicked ADD TO CART button on 3rd product at (756, 454) on .products .product >> nth=2 >> text=ADD TO CART
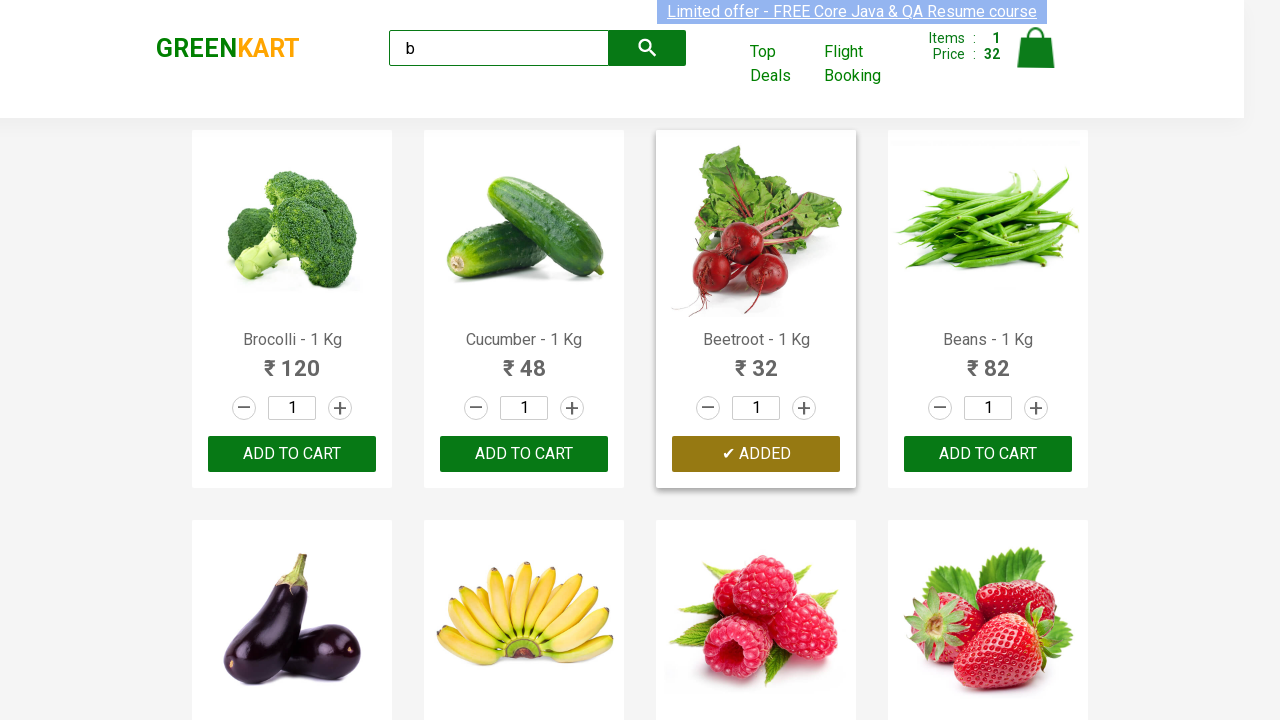

Found and clicked ADD TO CART for Raspberry product at (756, 569) on .products .product >> nth=6 >> button
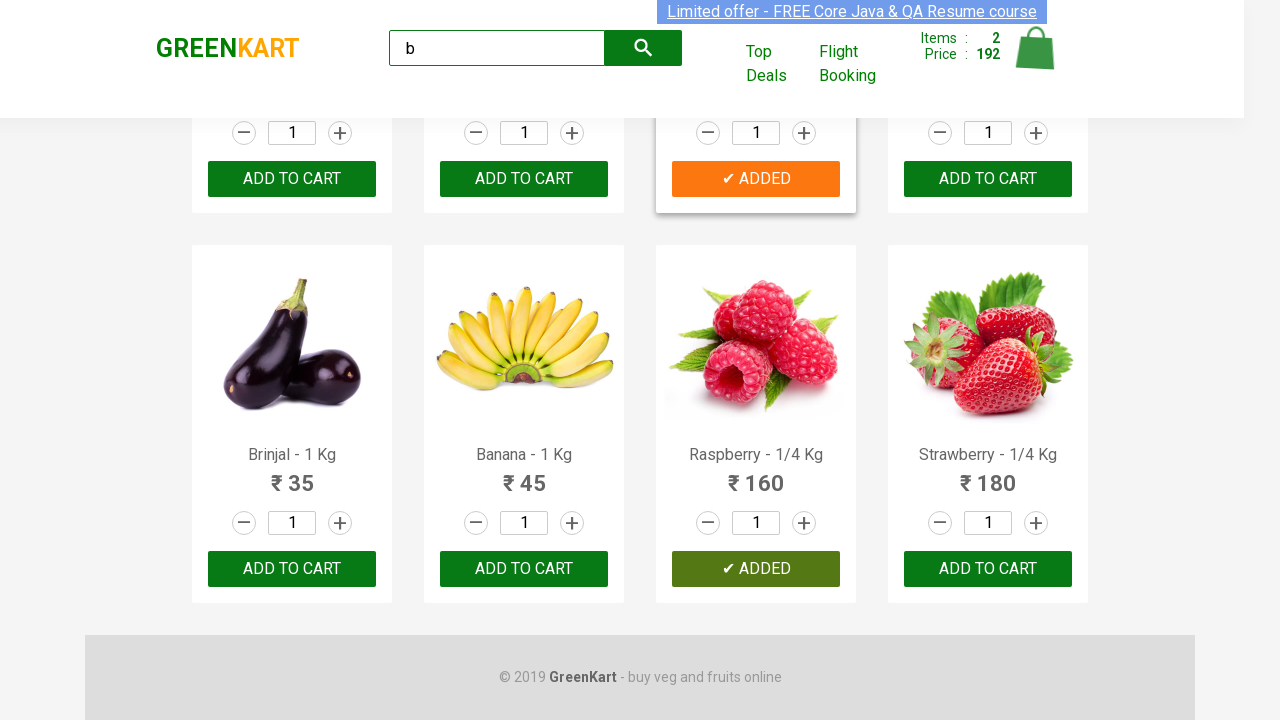

Clicked cart icon to view shopping cart at (1036, 48) on .cart-icon > img
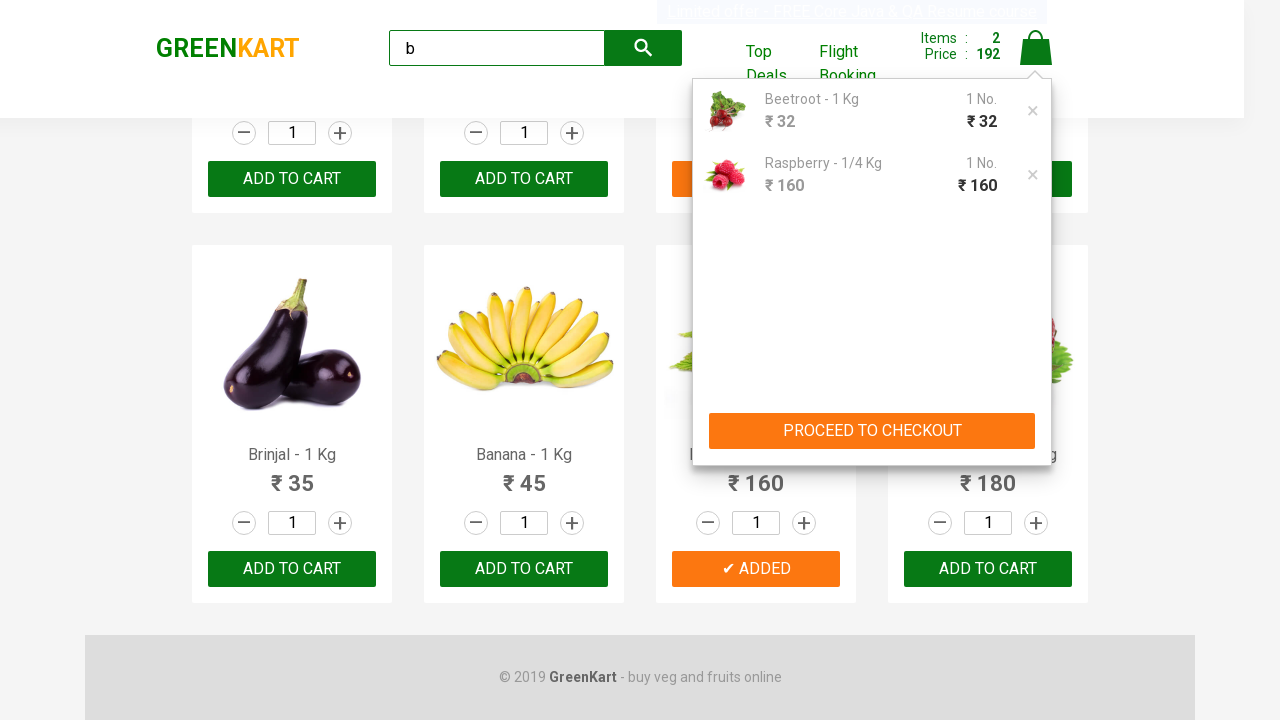

Clicked PROCEED TO CHECKOUT button at (872, 431) on text=PROCEED TO CHECKOUT
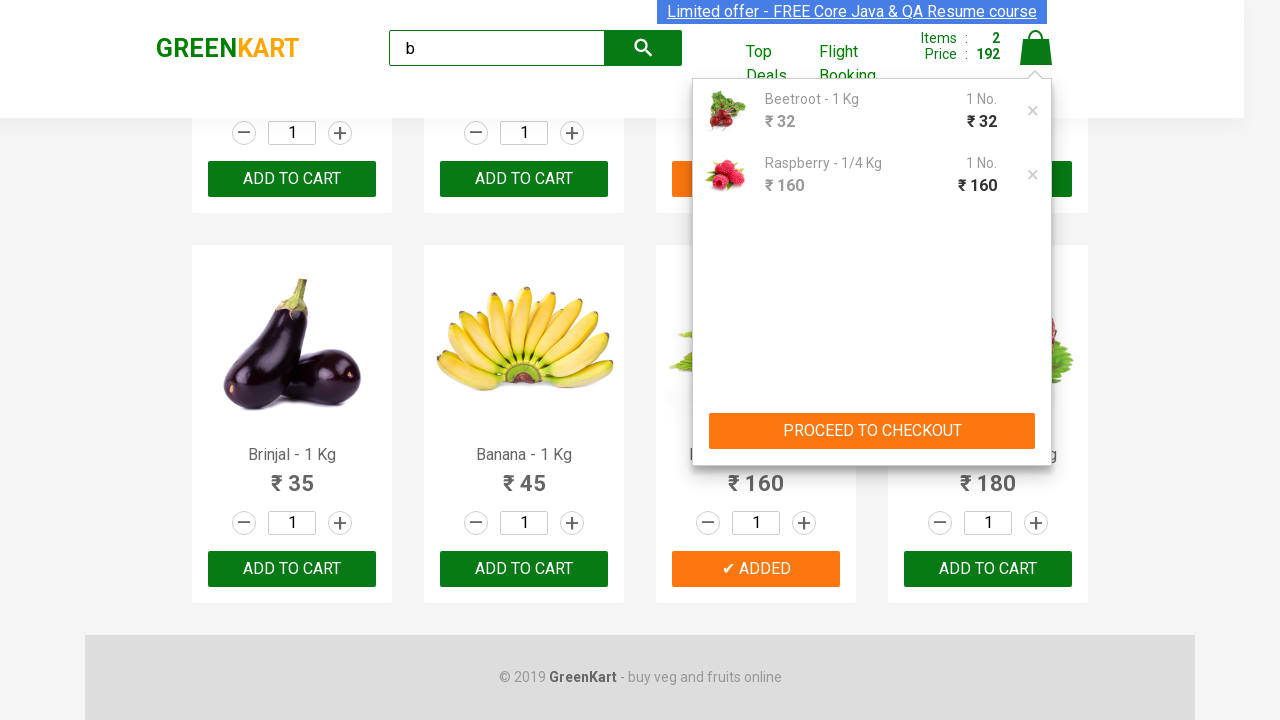

Clicked Place Order button at (1036, 491) on text=Place Order
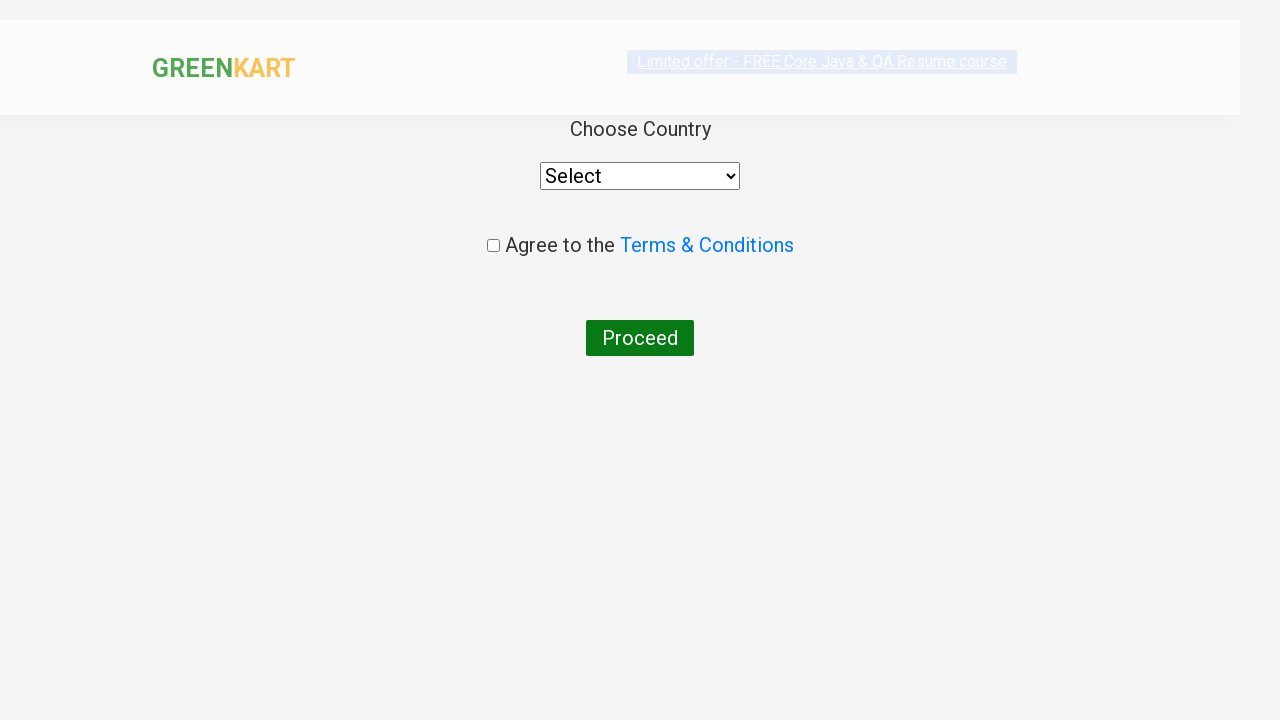

Waited for brand logo to be visible
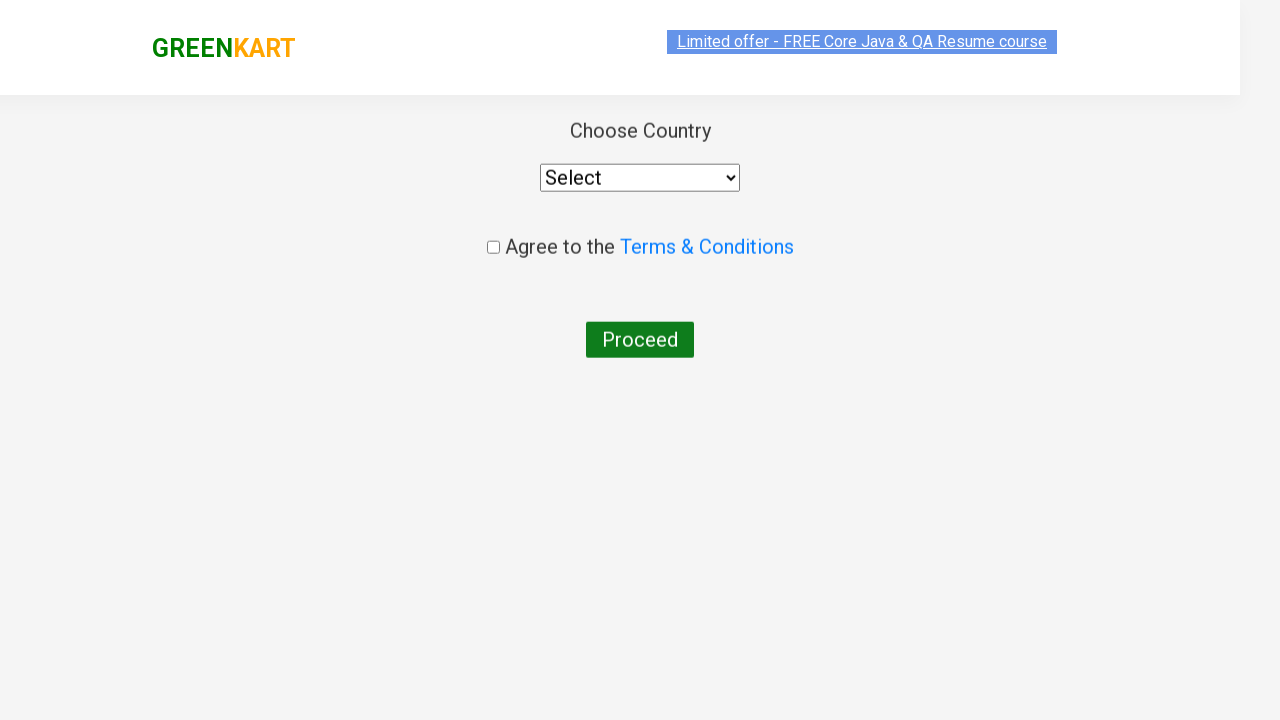

Verified logo text displays 'GREENKART' correctly
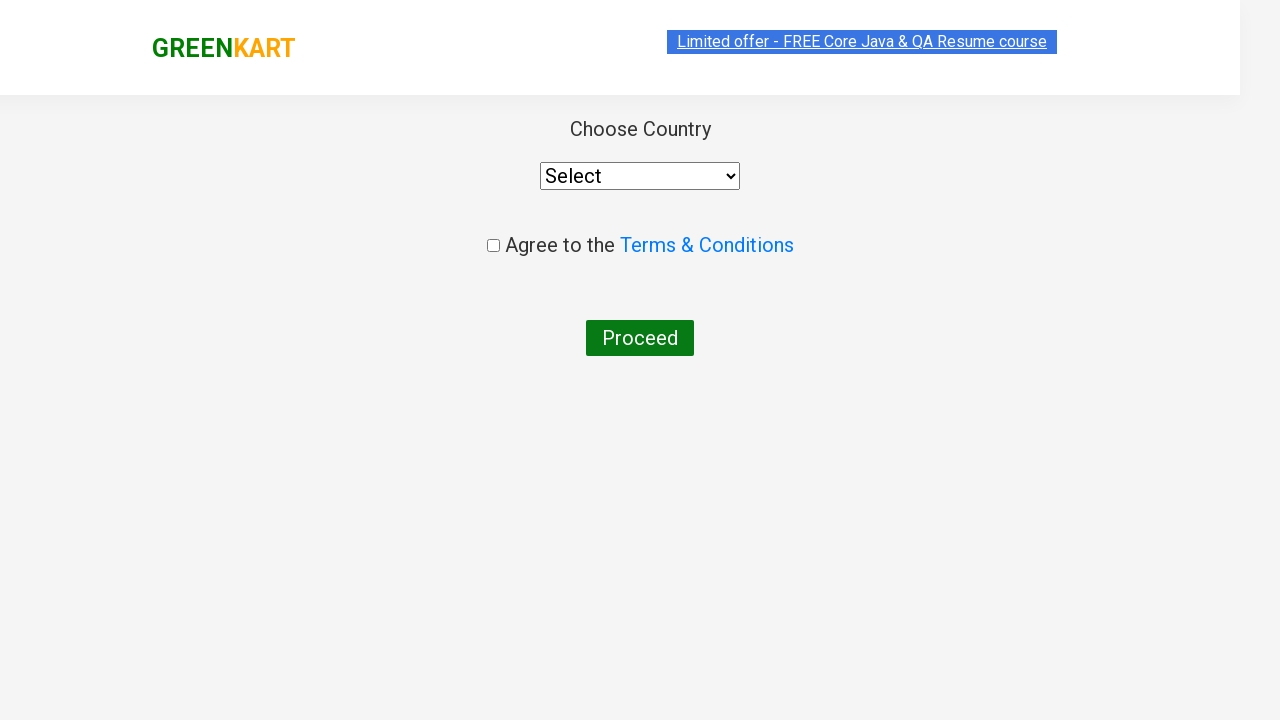

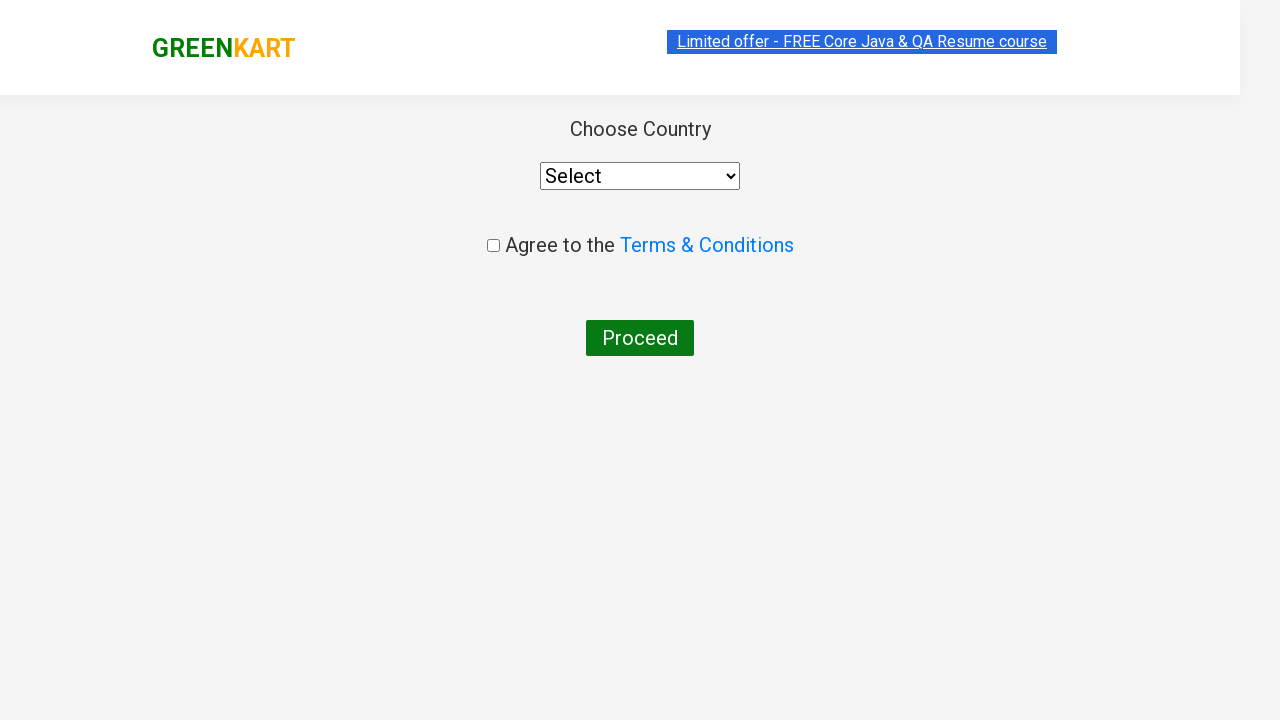